Tests clearing completed tasks from the Active filter view

Starting URL: http://todomvc4tasj.herokuapp.com/#/active

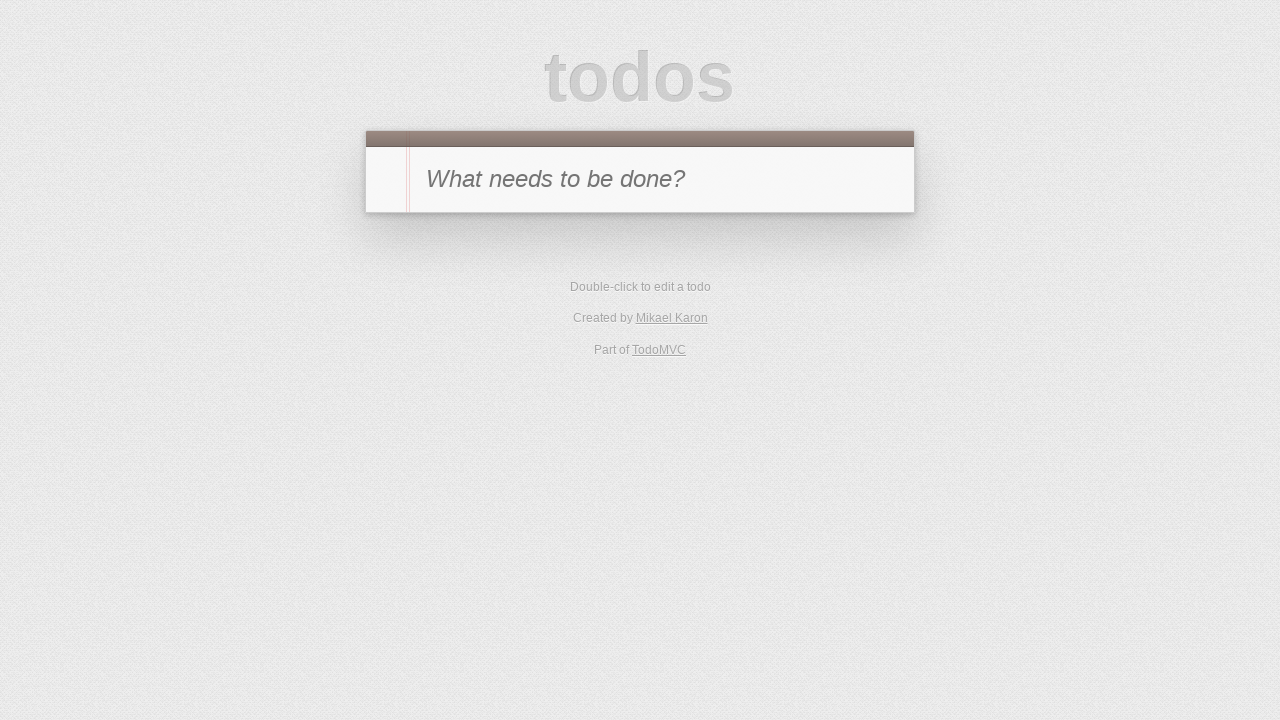

Set up localStorage with one completed task and reloaded page
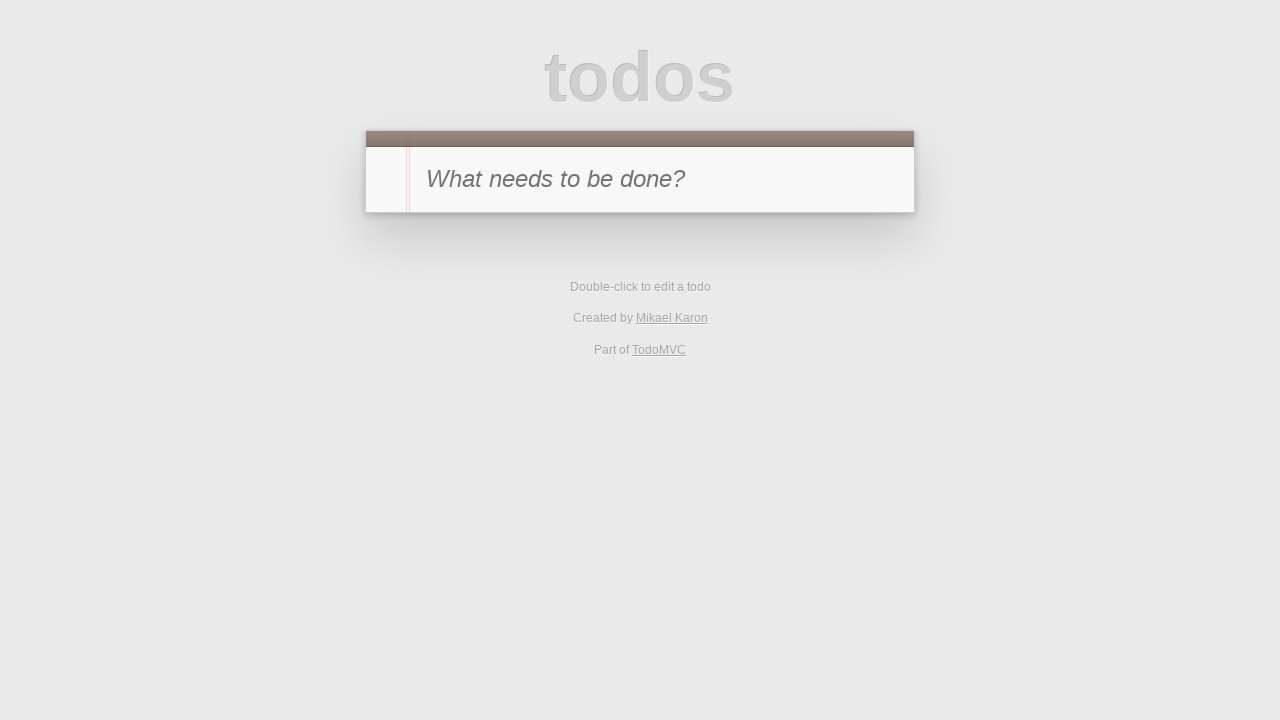

Page finished loading (networkidle)
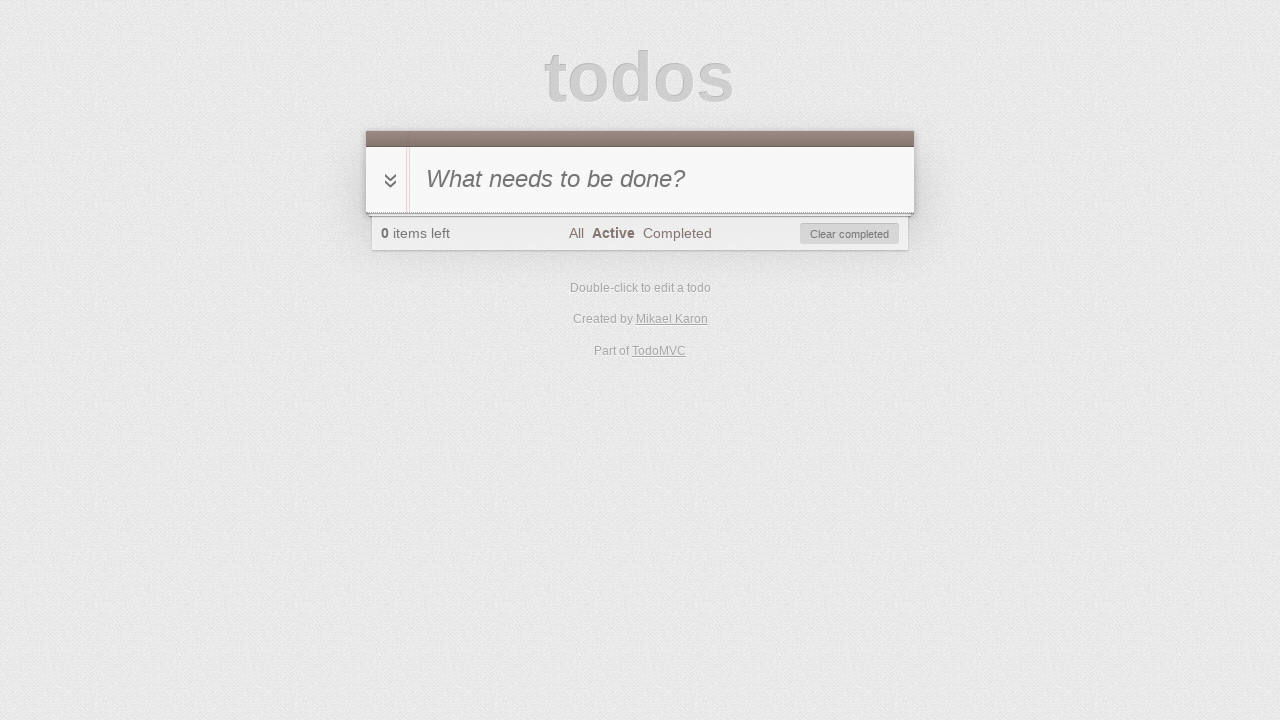

Clicked 'Clear completed' button to remove completed tasks at (850, 234) on #clear-completed
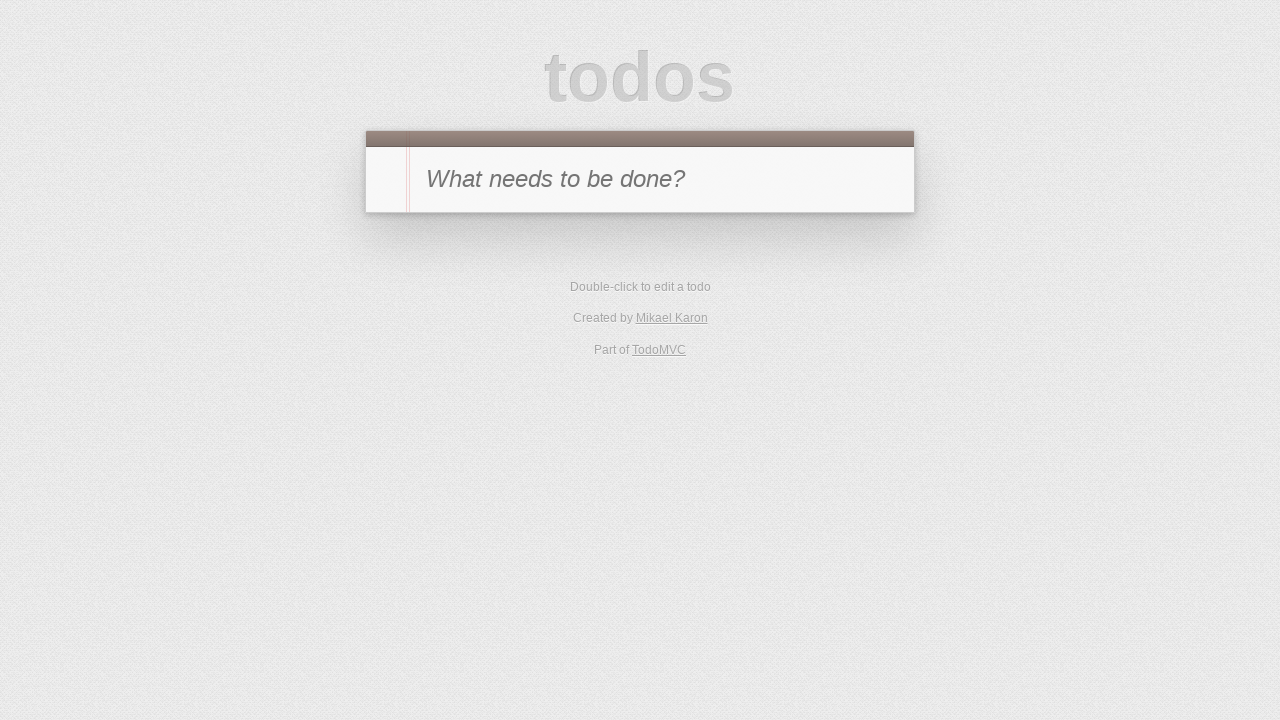

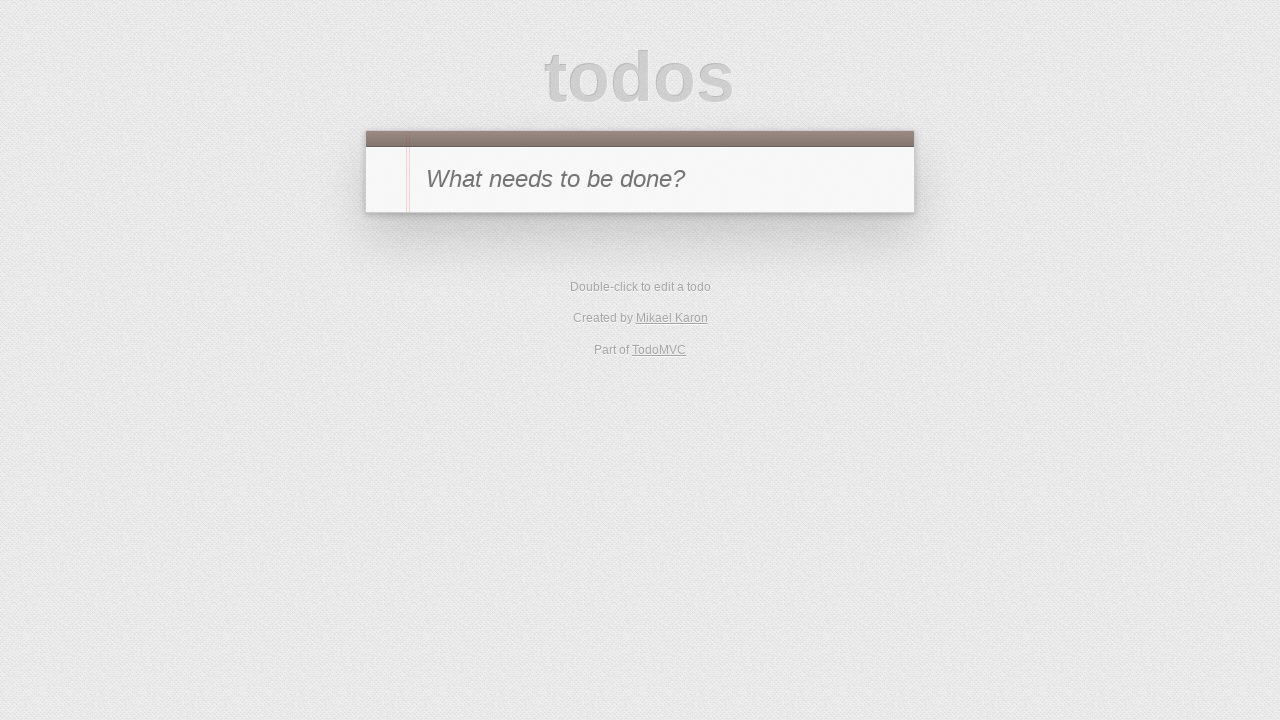